Tests an explicit wait scenario where the script waits for a price to change to $100, clicks a book button, calculates a mathematical value based on displayed input, enters the answer, and submits the solution.

Starting URL: http://suninjuly.github.io/explicit_wait2.html

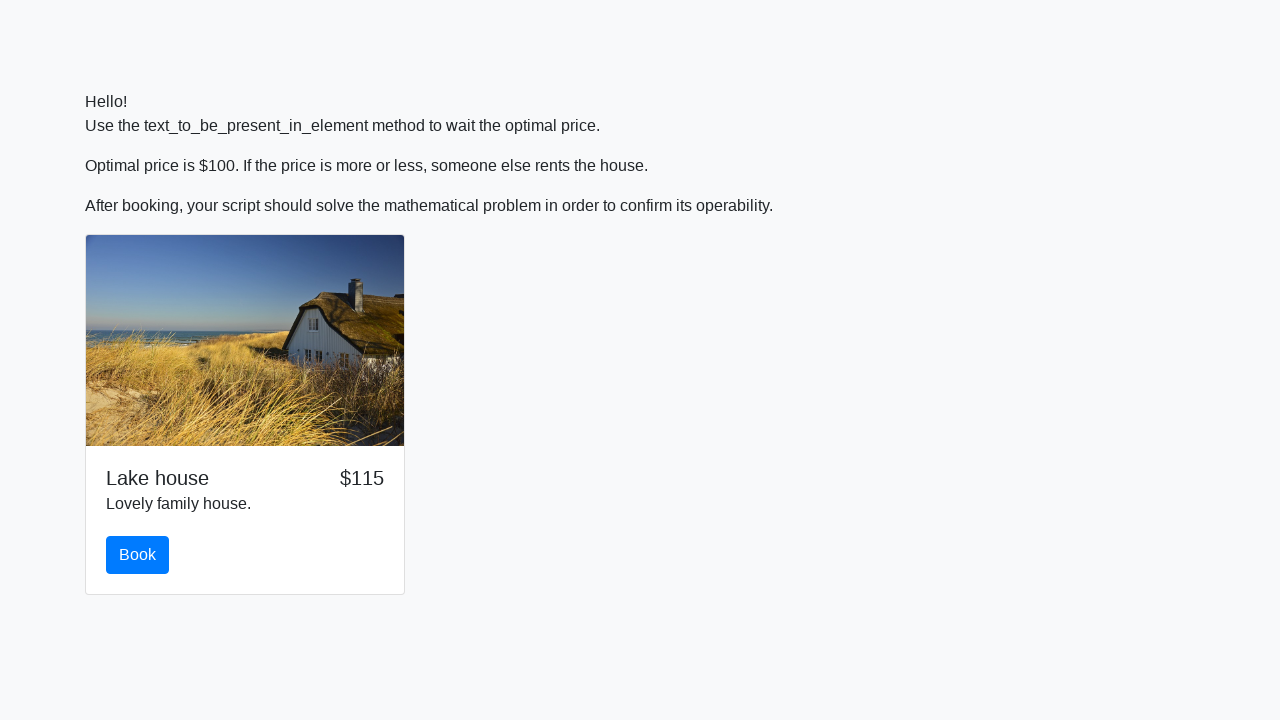

Waited for price element to display $100
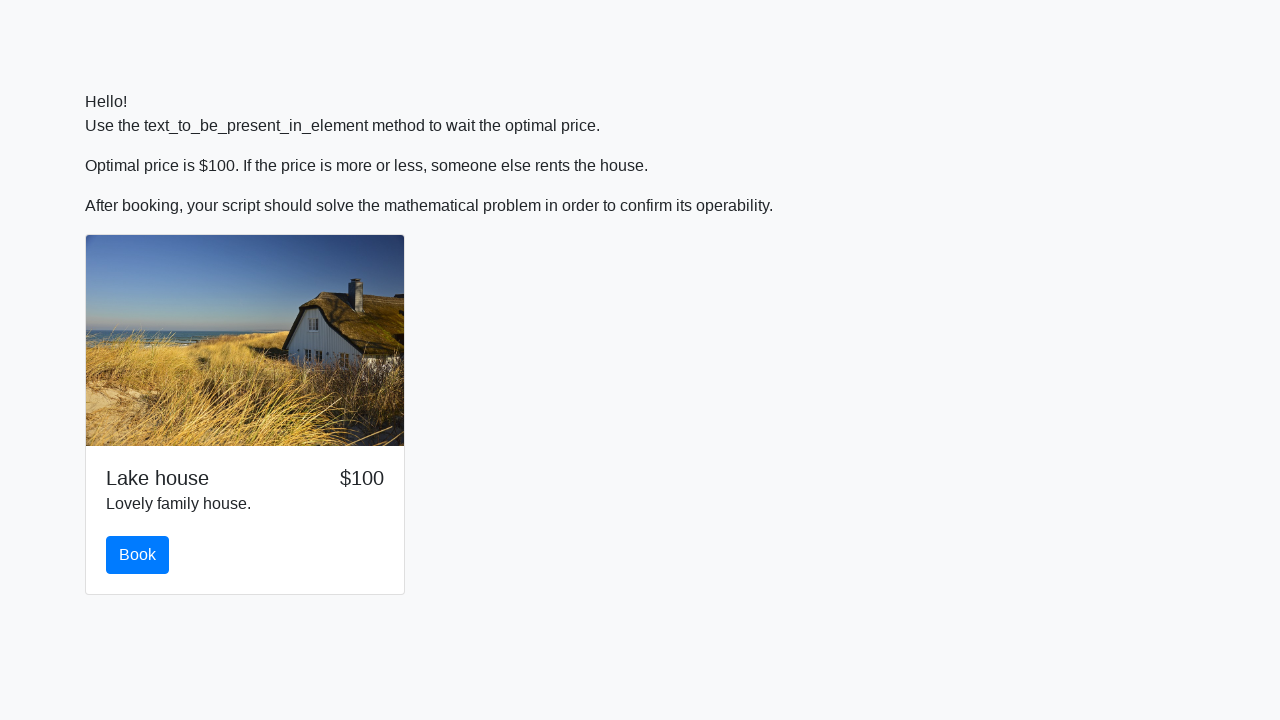

Clicked the book button at (138, 555) on #book
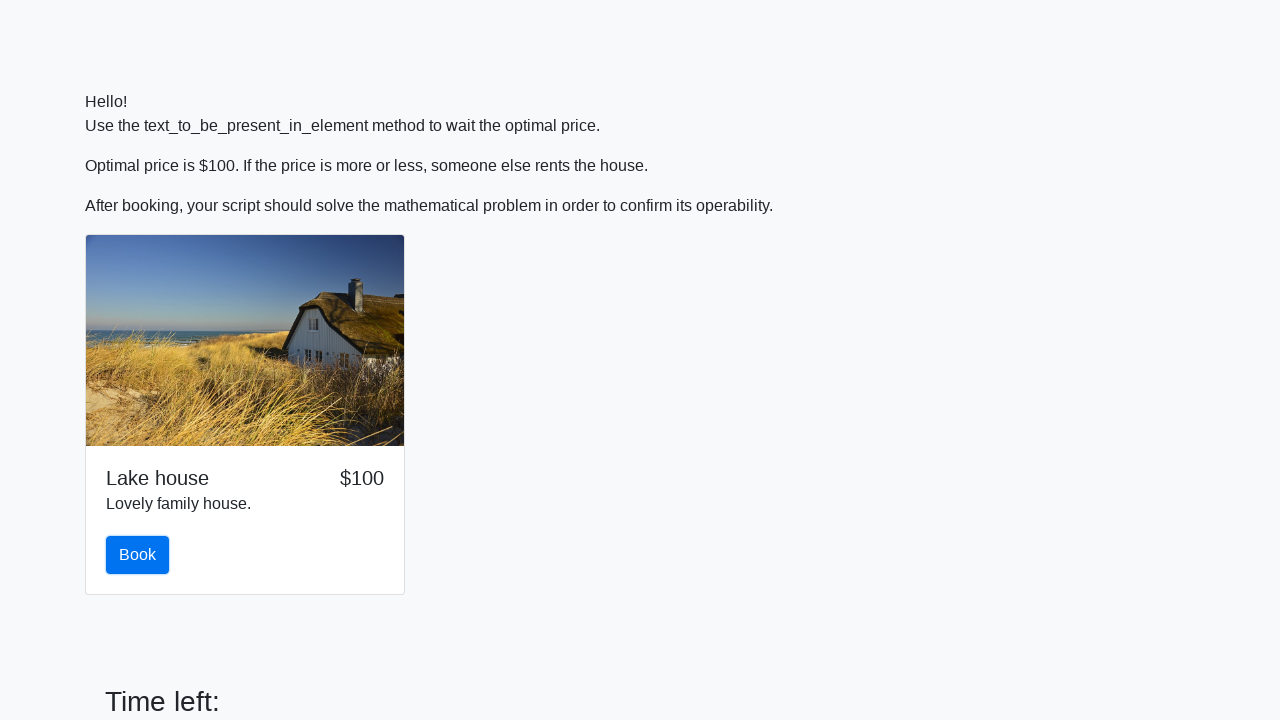

Retrieved input value: 858
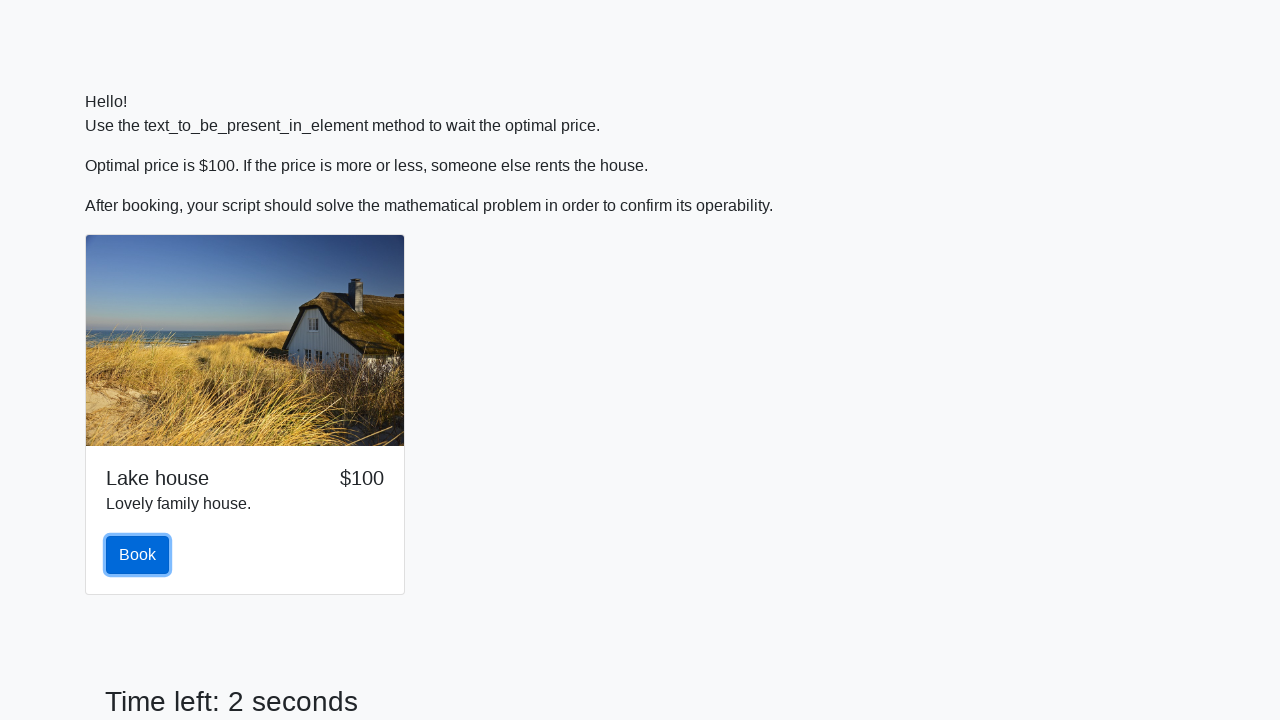

Calculated mathematical answer: 1.40135082248742
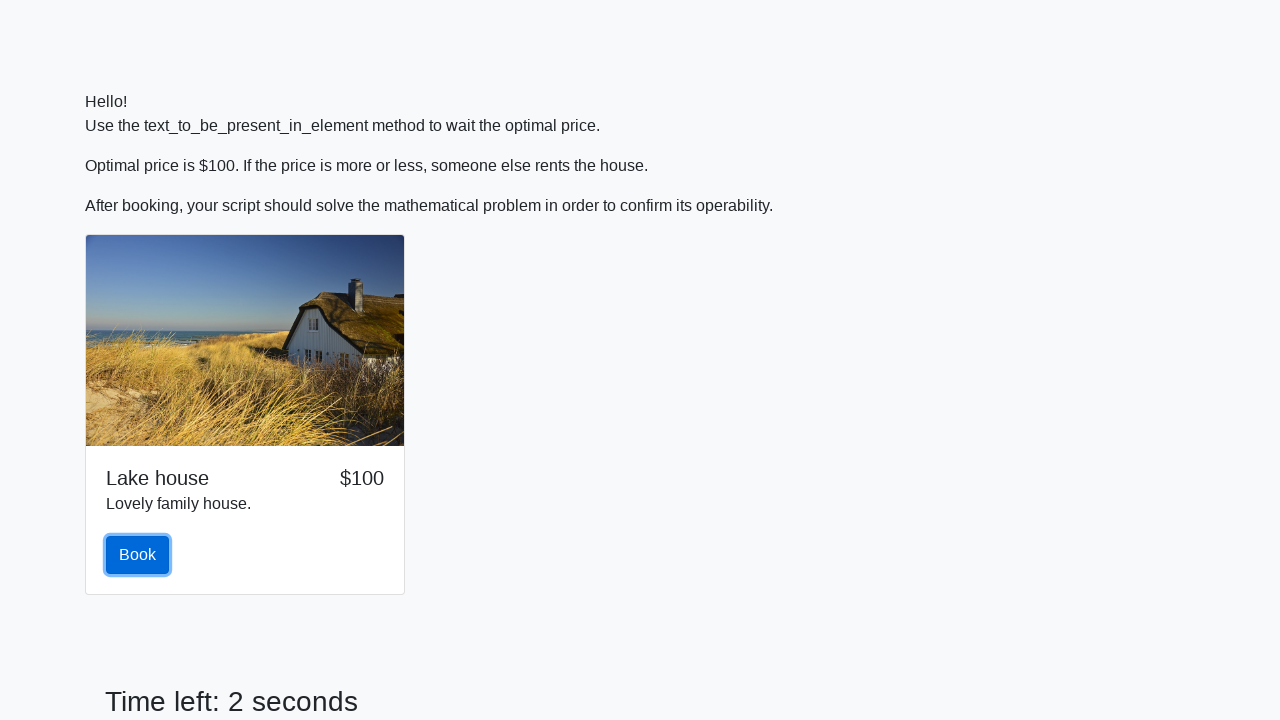

Filled answer field with calculated value on #answer
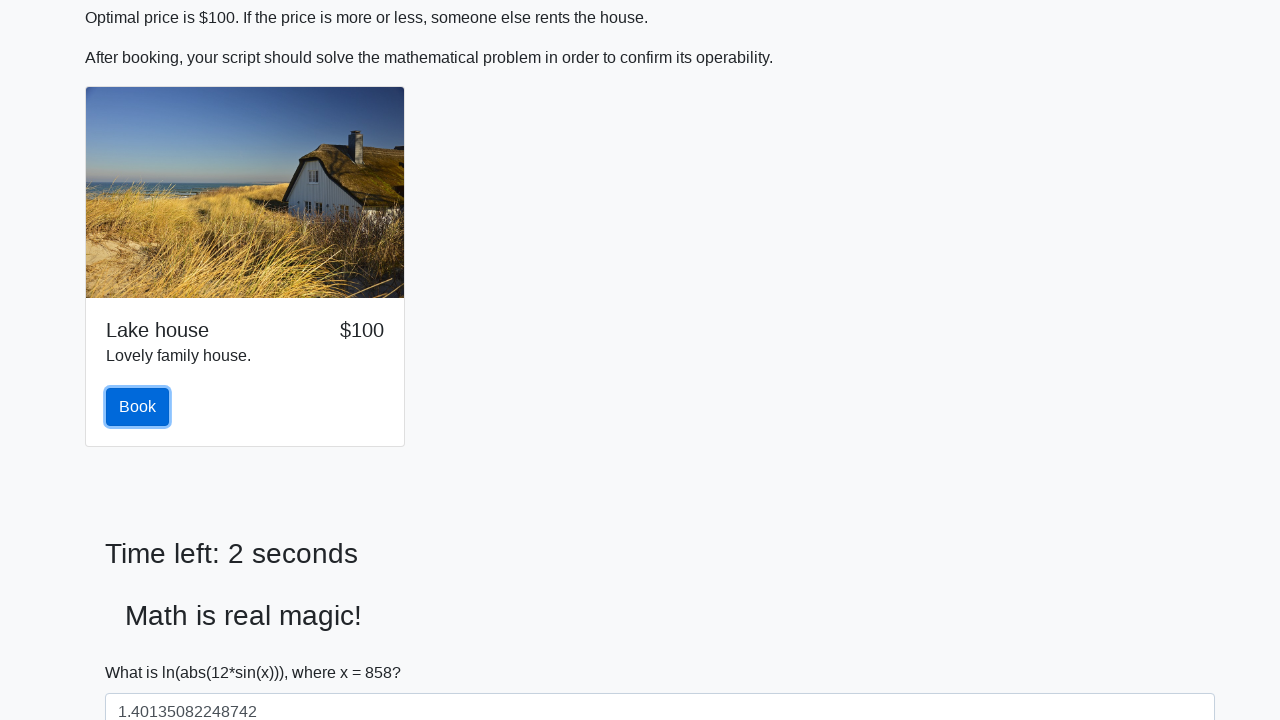

Clicked the solve button to submit solution at (143, 651) on #solve
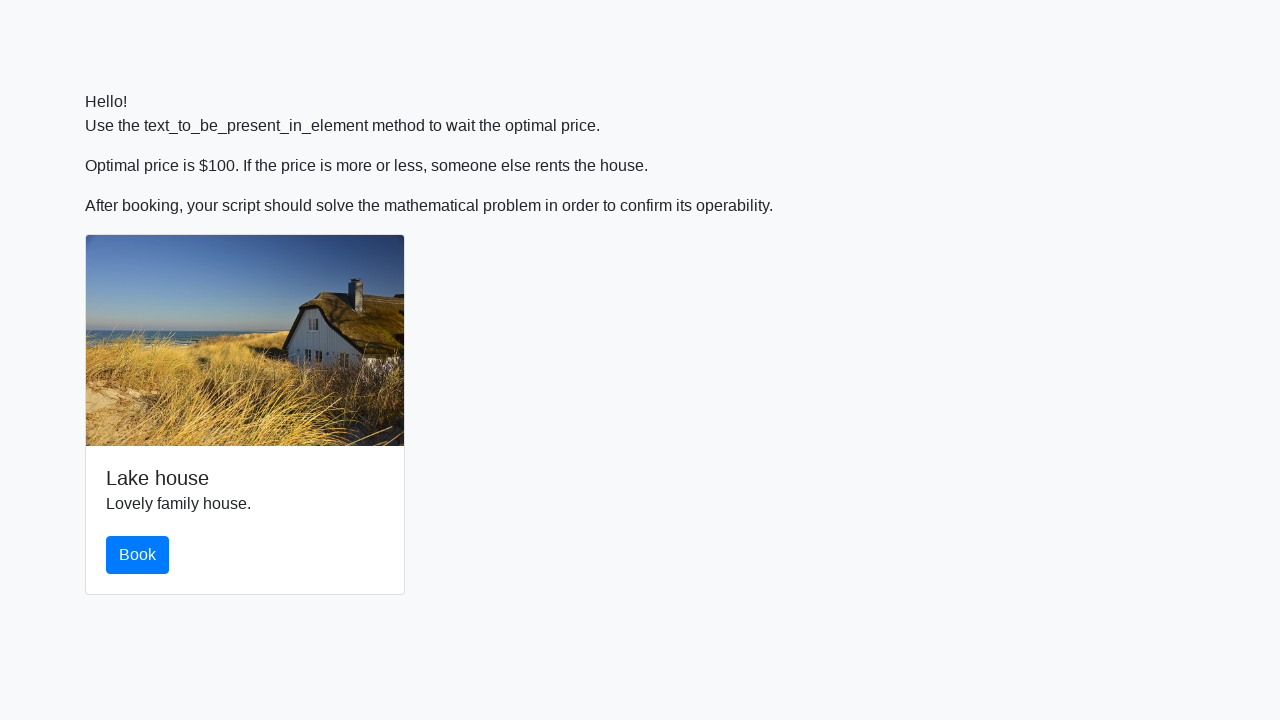

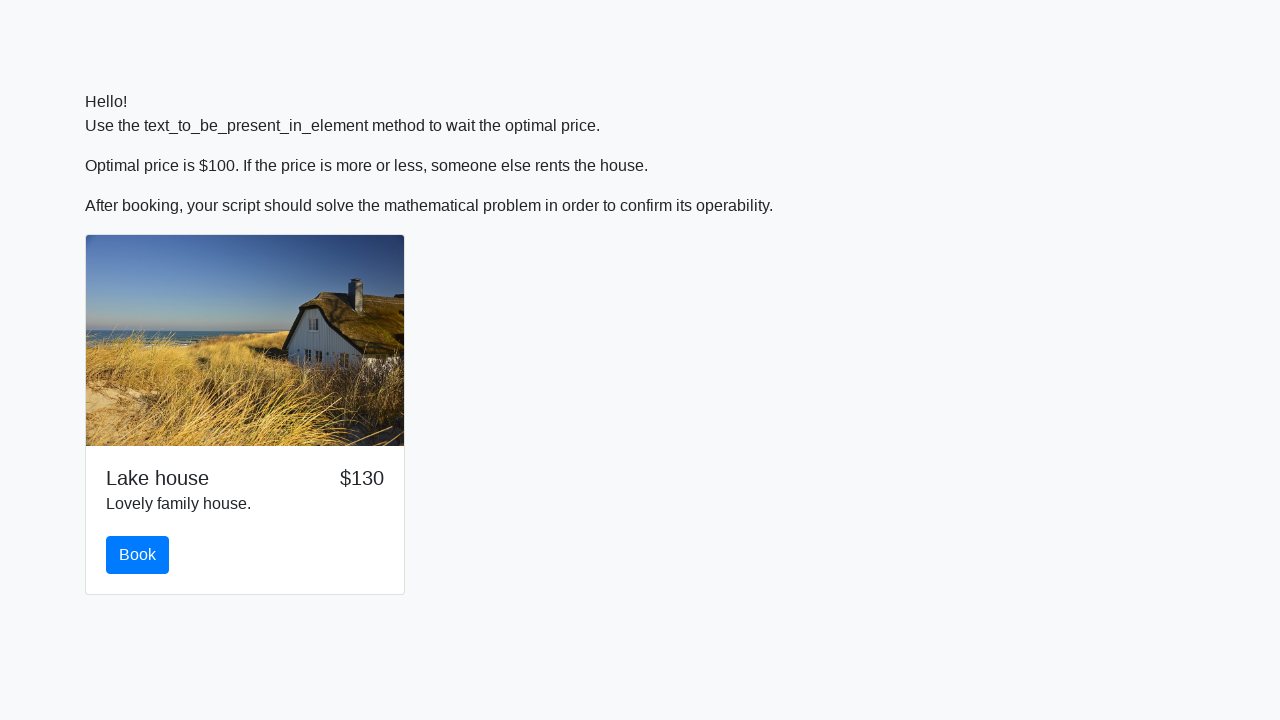